Tests that whitespace is trimmed from edited todo text

Starting URL: https://demo.playwright.dev/todomvc

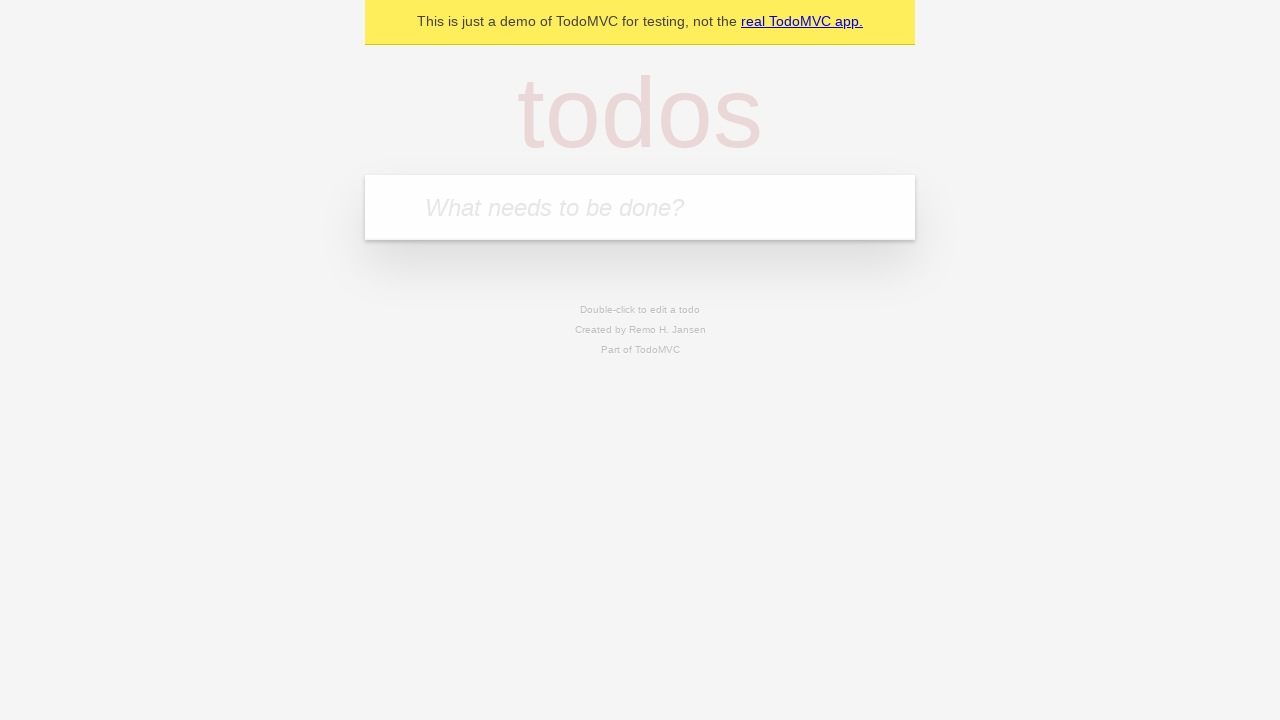

Filled new todo field with 'buy some cheese' on .new-todo
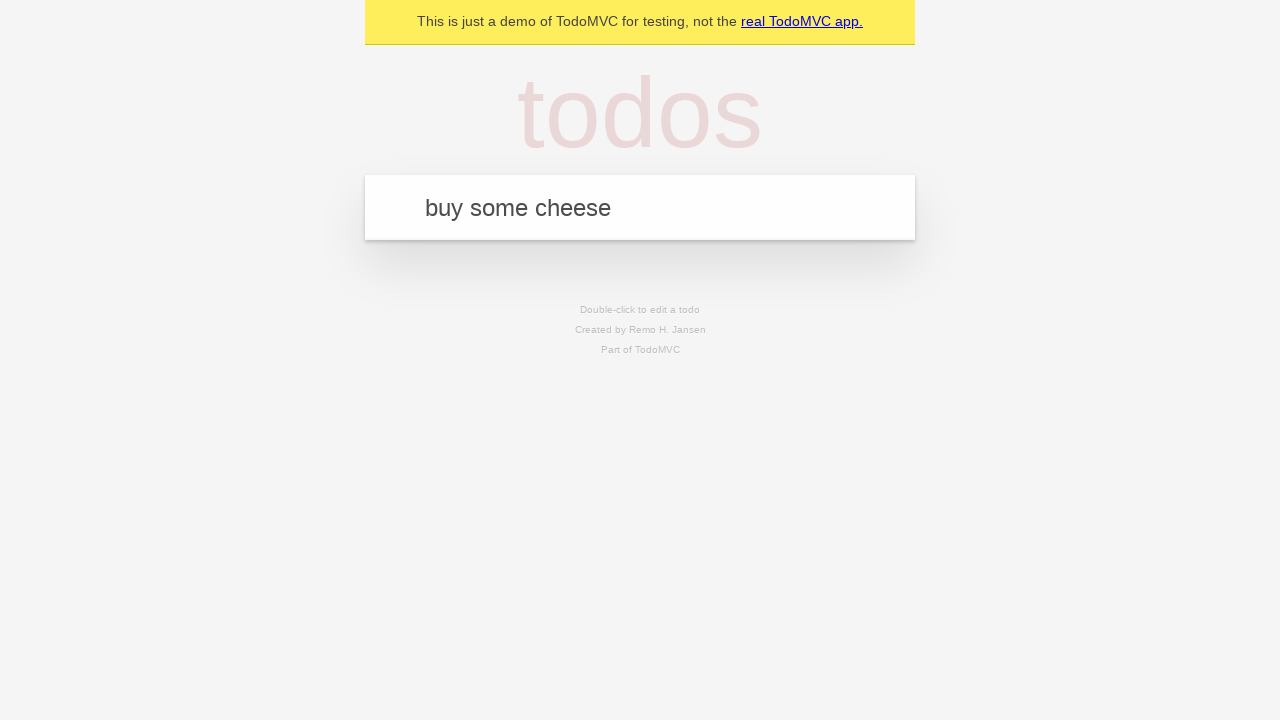

Pressed Enter to add first todo on .new-todo
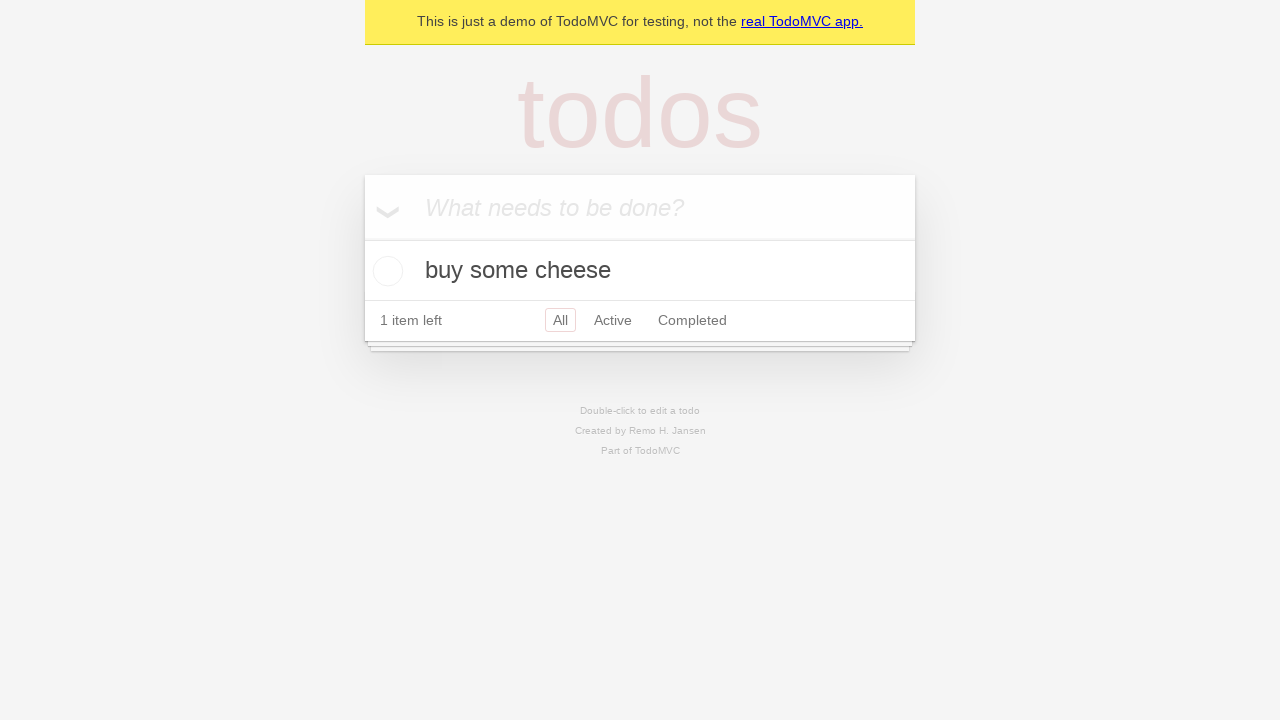

Filled new todo field with 'feed the cat' on .new-todo
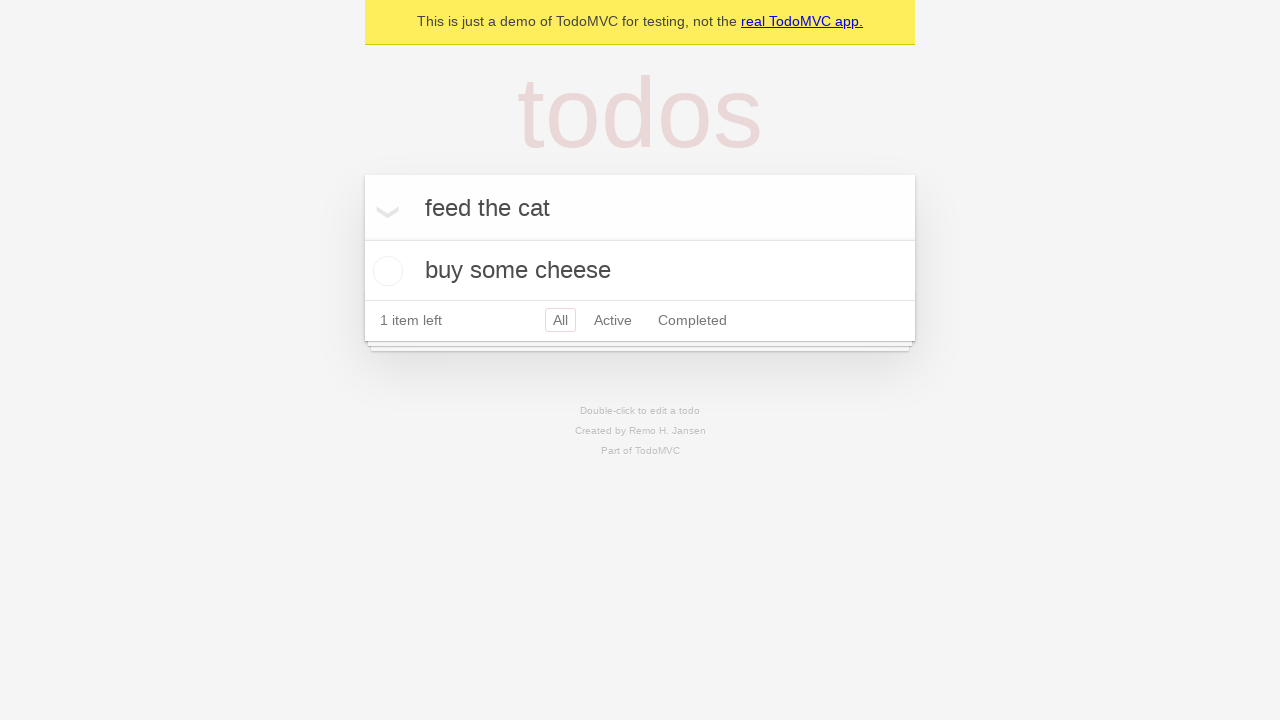

Pressed Enter to add second todo on .new-todo
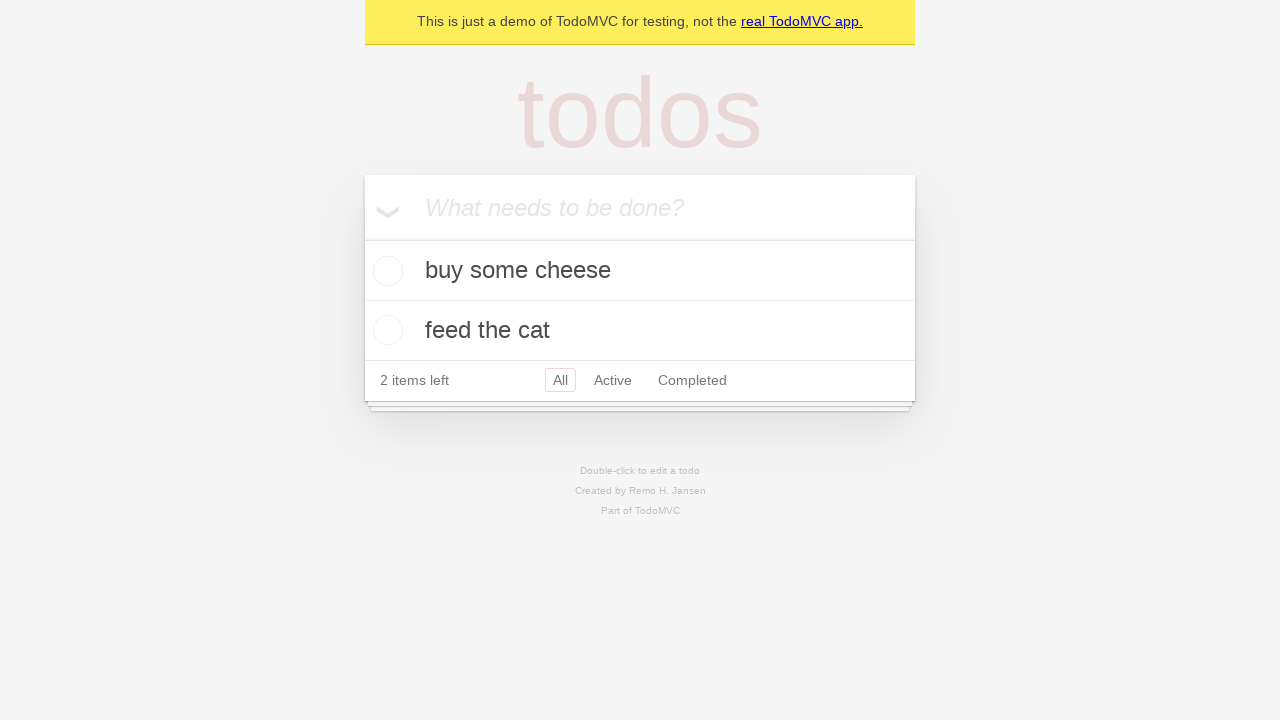

Filled new todo field with 'book a doctors appointment' on .new-todo
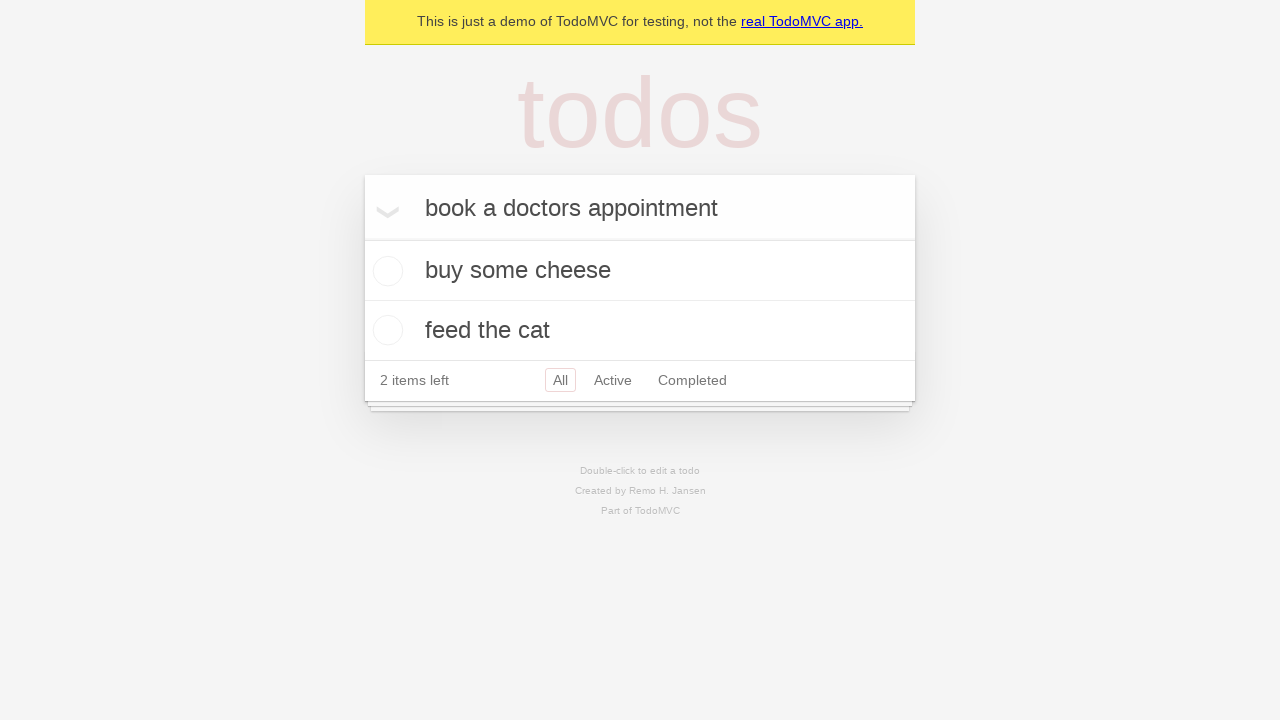

Pressed Enter to add third todo on .new-todo
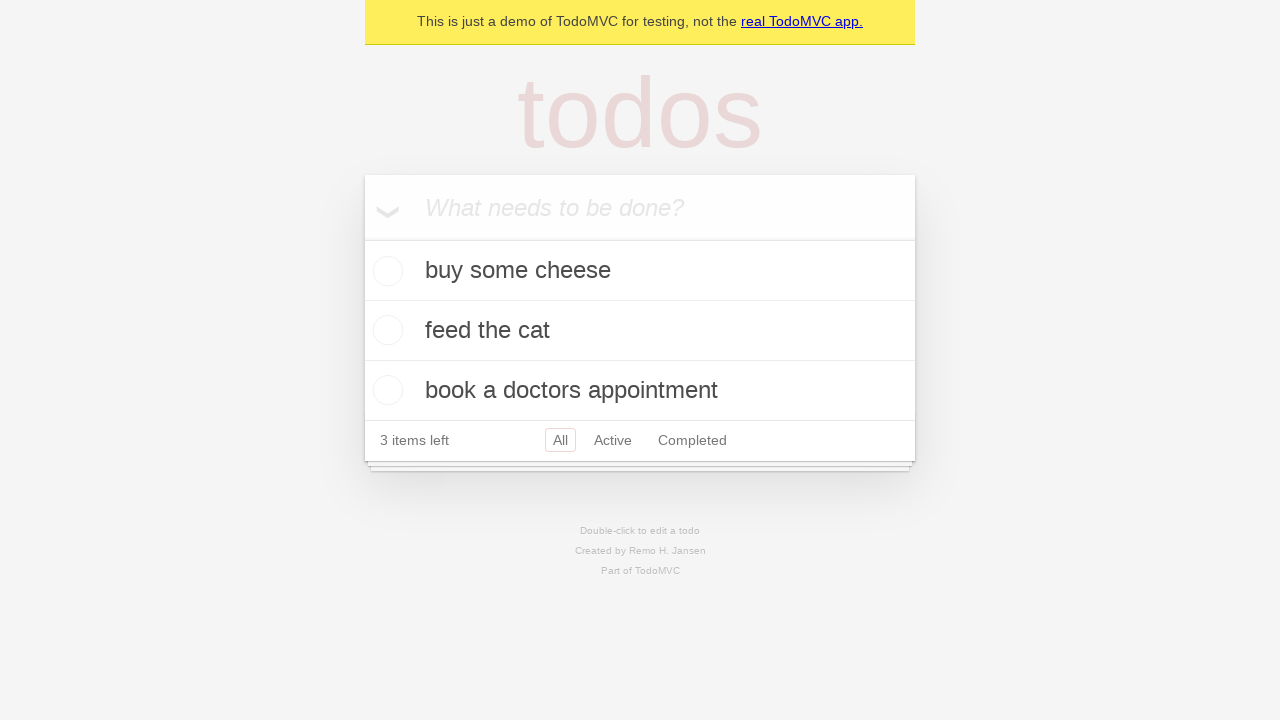

Double-clicked second todo to enter edit mode at (640, 331) on .todo-list li >> nth=1
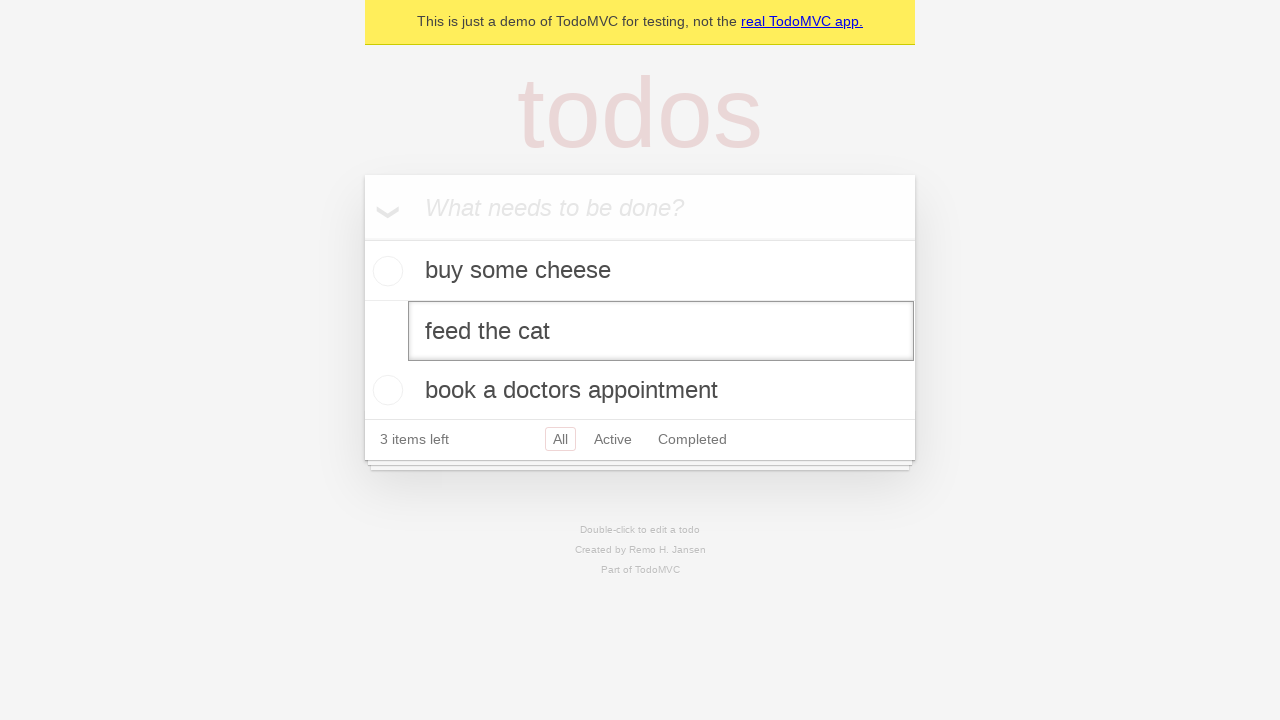

Filled edit field with text containing leading and trailing whitespace on .todo-list li >> nth=1 >> .edit
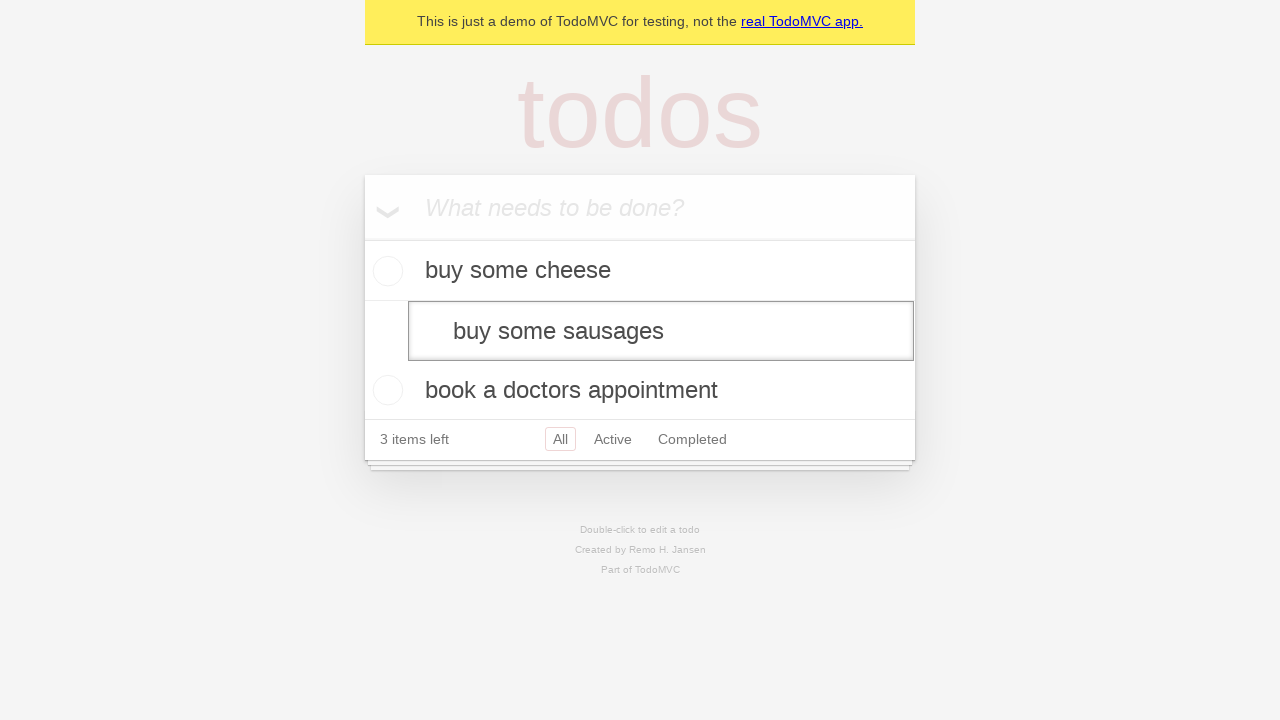

Pressed Enter to save edited todo with trimmed whitespace on .todo-list li >> nth=1 >> .edit
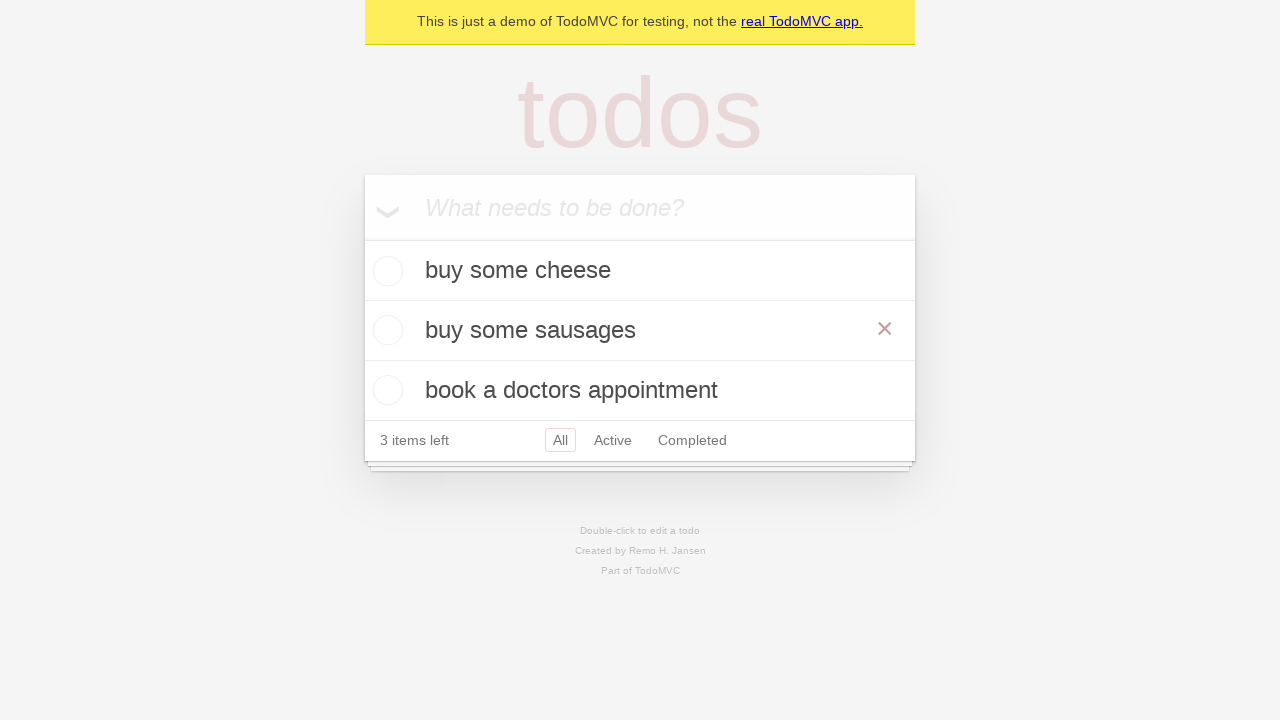

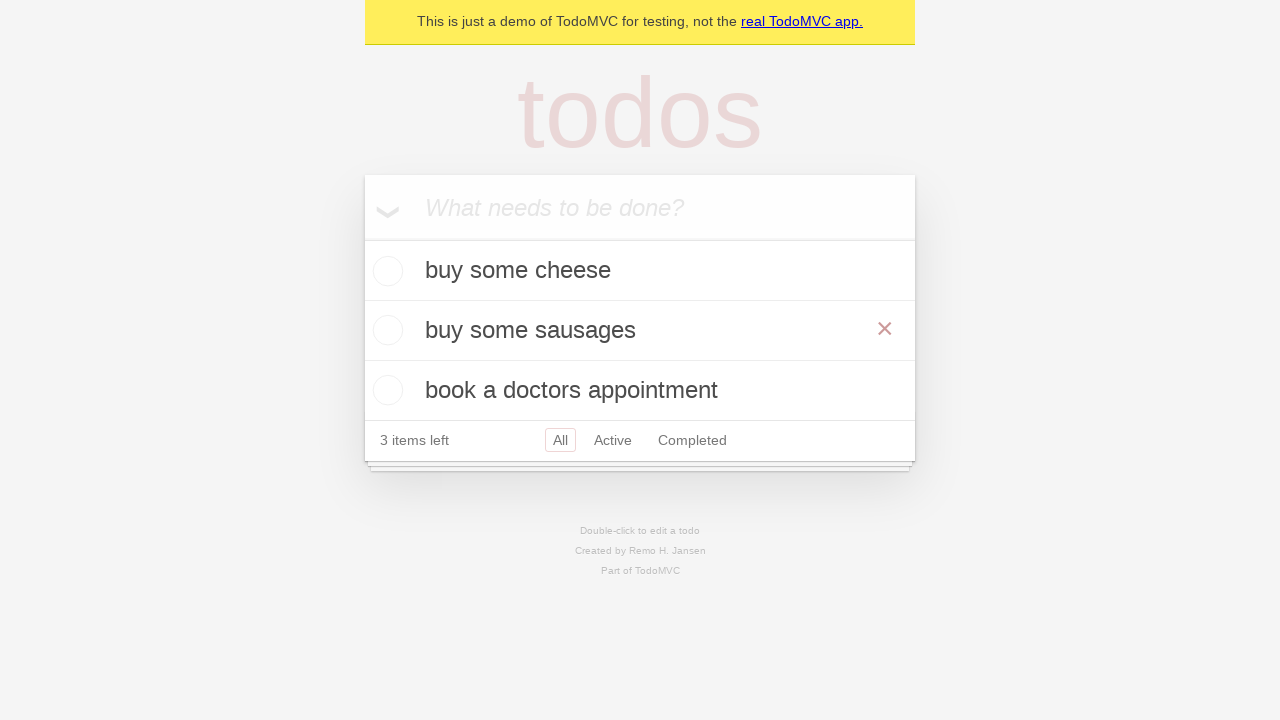